Navigates to Tesla website and verifies that the Solar Panels header element is present on the page

Starting URL: https://www.tesla.com

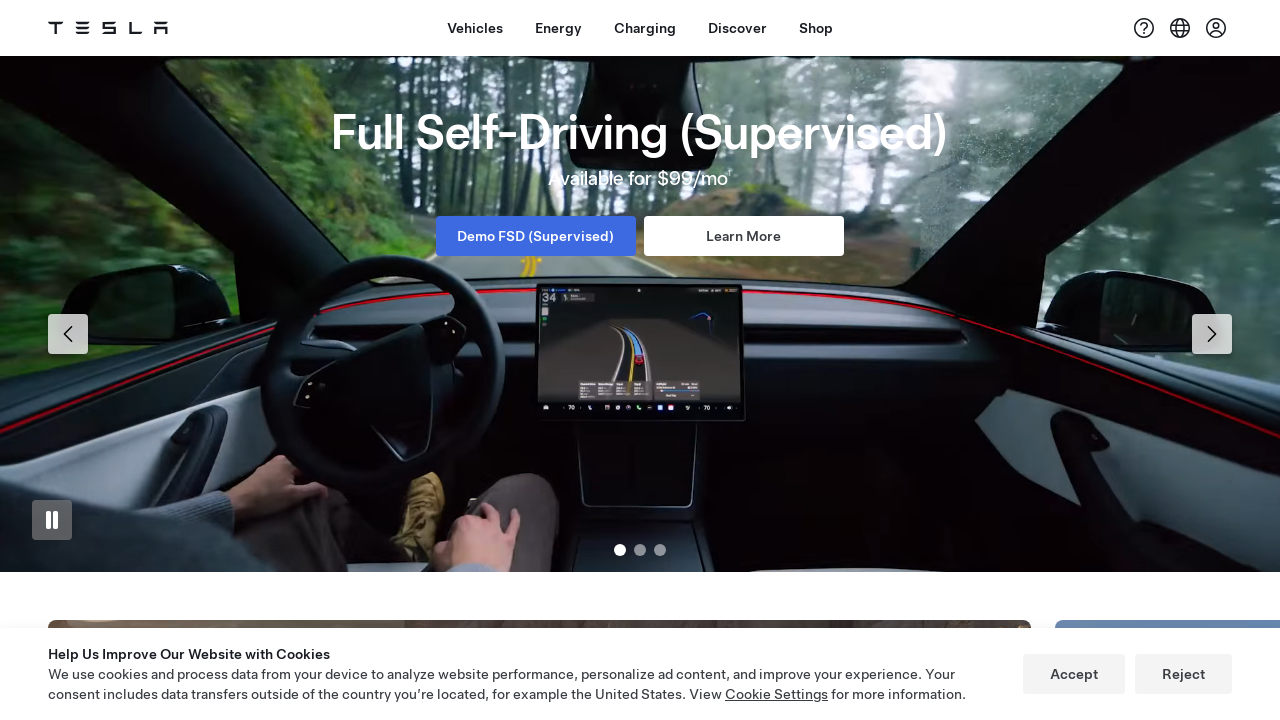

Navigated to Tesla website
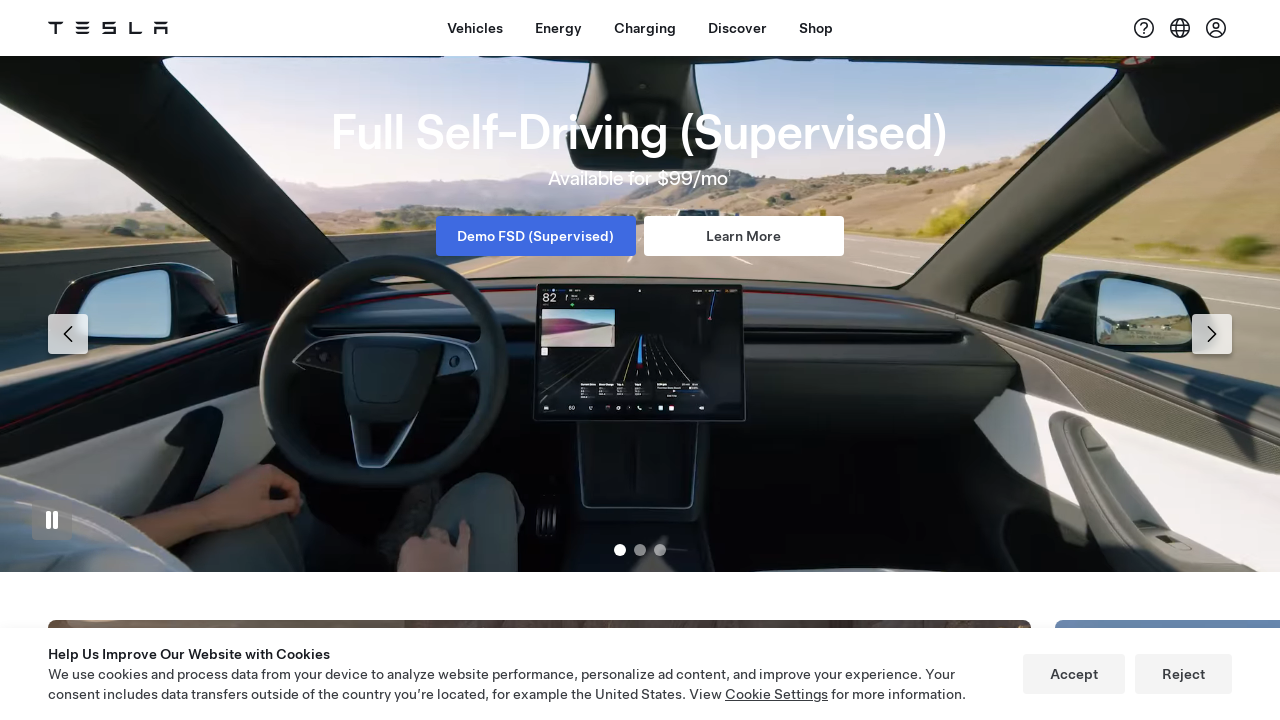

Located Solar Panels header element using XPath
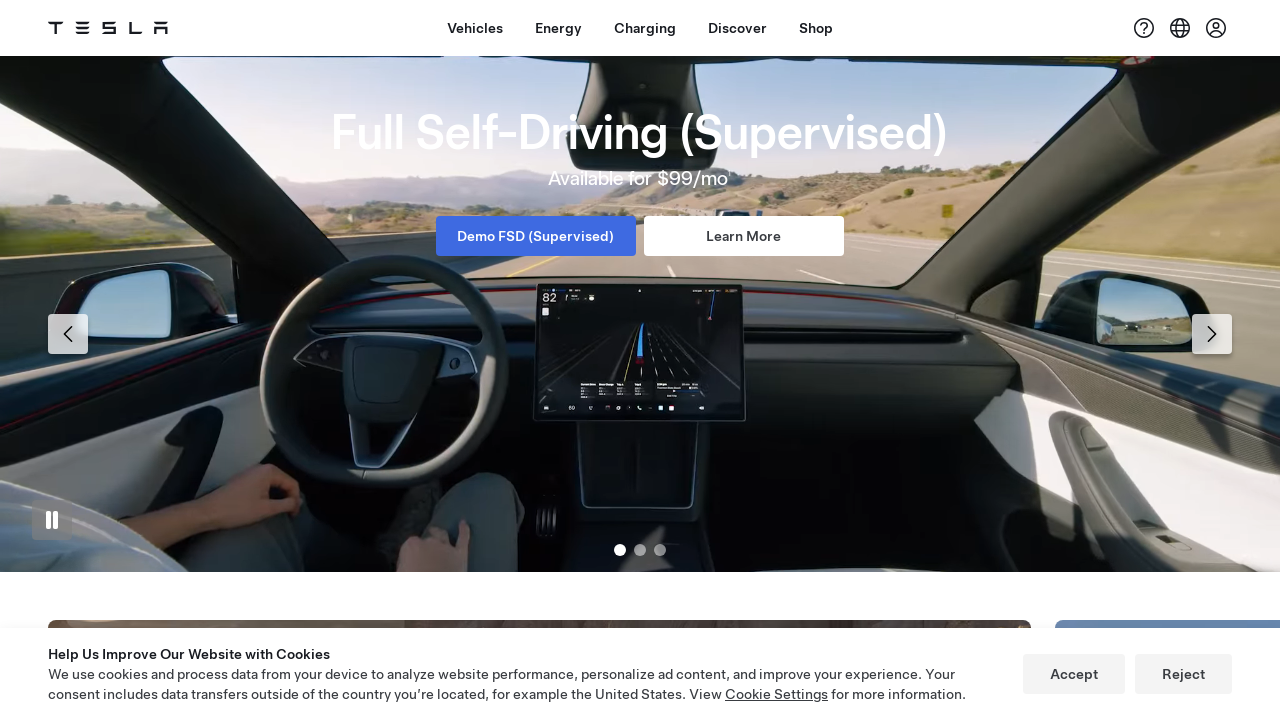

Verified Solar Panels header visibility: True
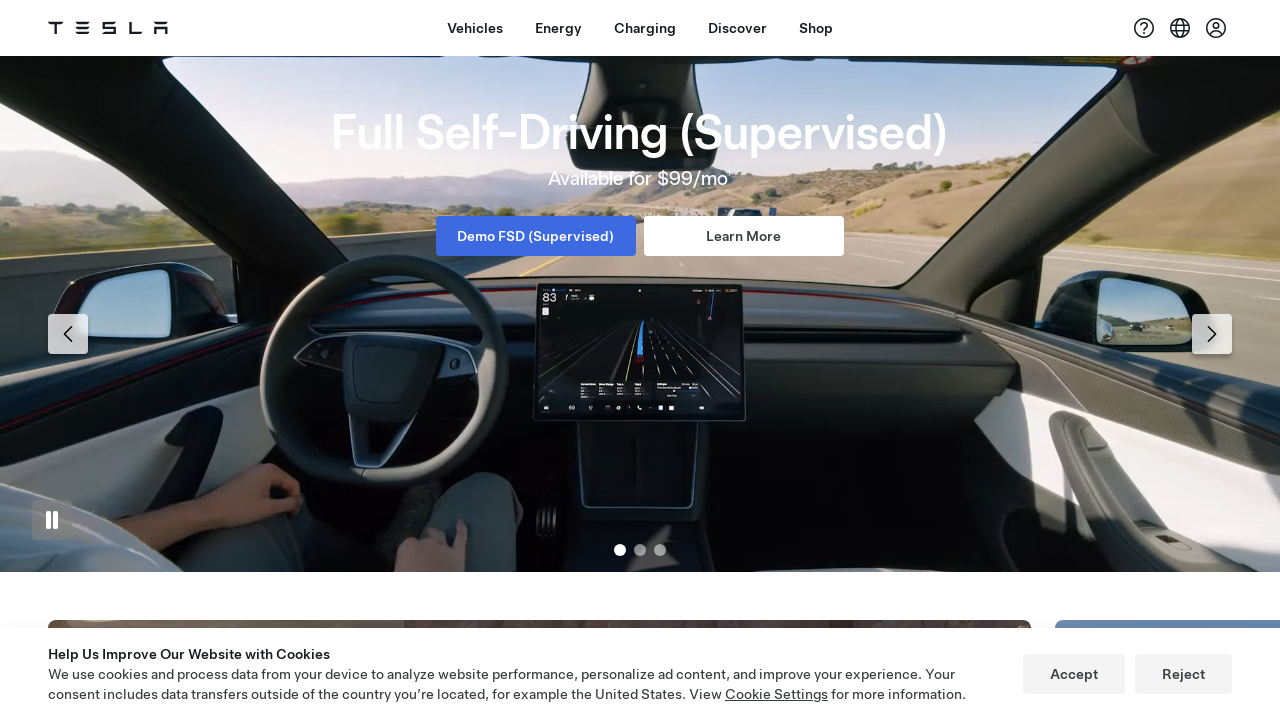

Printed verification result: Solar header is displayed = True
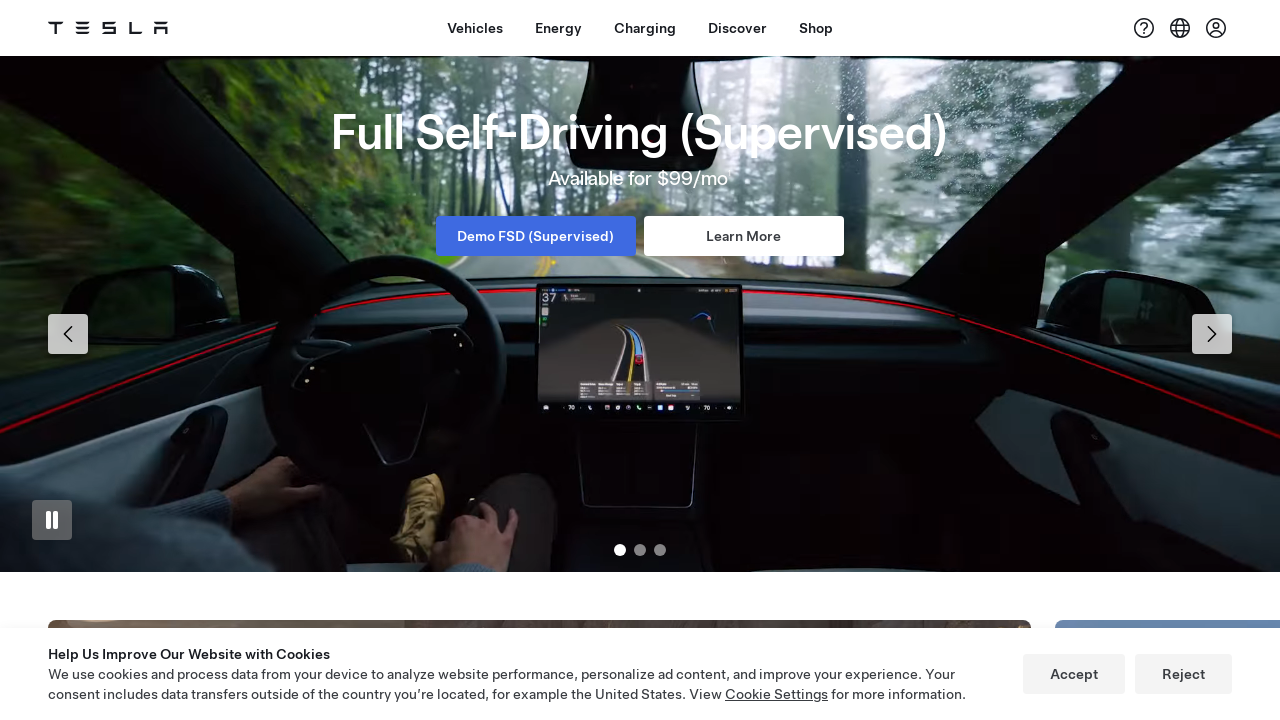

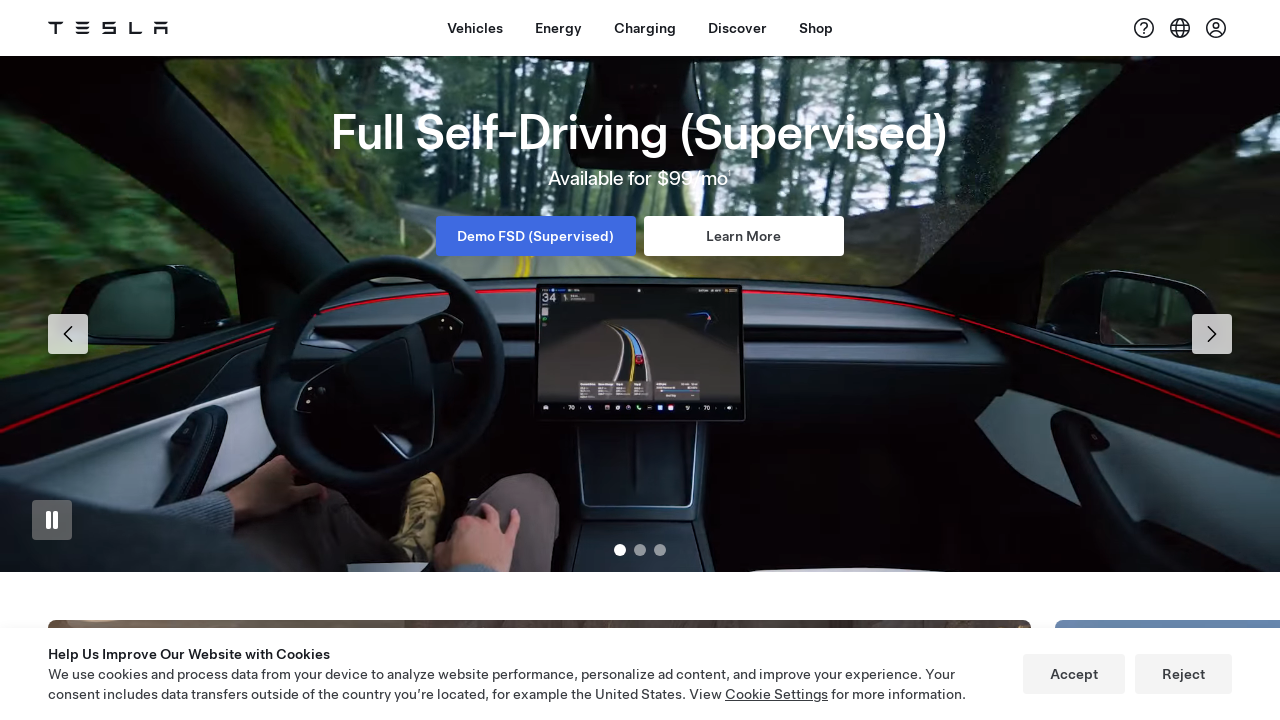